Tests the TodoMVC React application by adding three todo items (Learn Python, Learn Rust, Learn AI), hovering over one item, and typing additional text in the input field

Starting URL: https://todomvc.com/examples/react/dist/

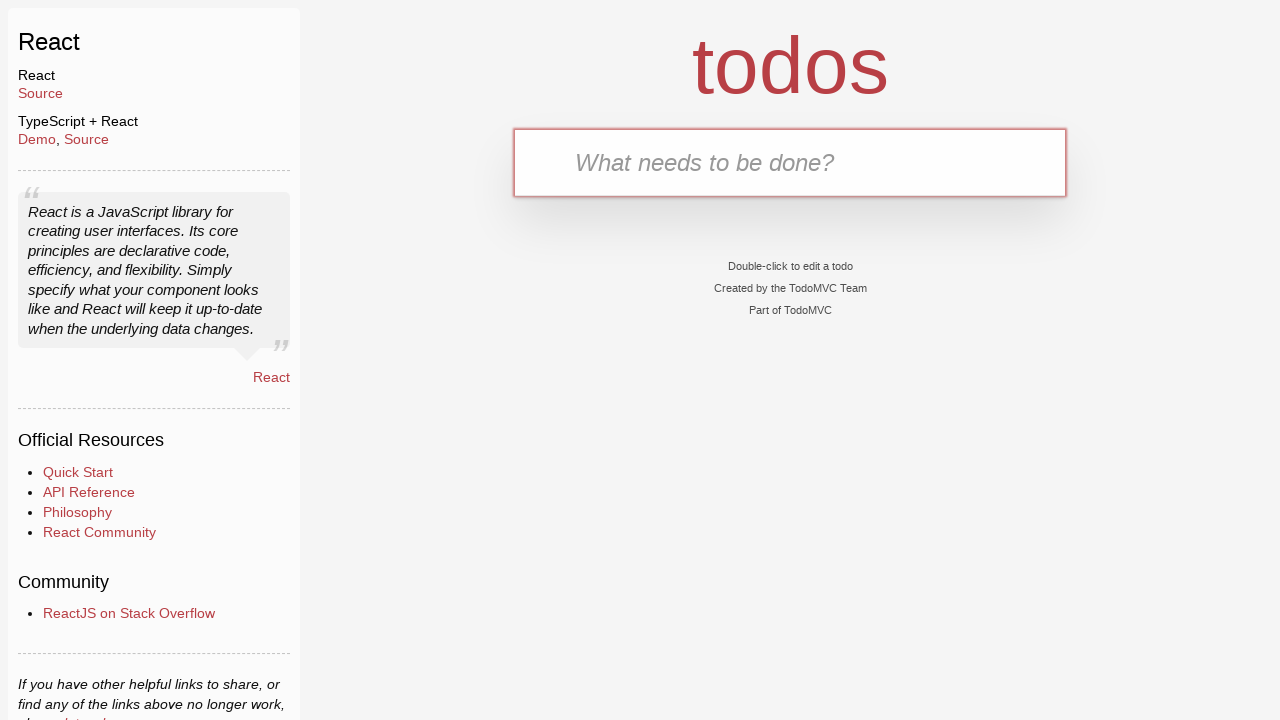

Clicked on the text input field at (790, 162) on internal:testid=[data-testid="text-input"s]
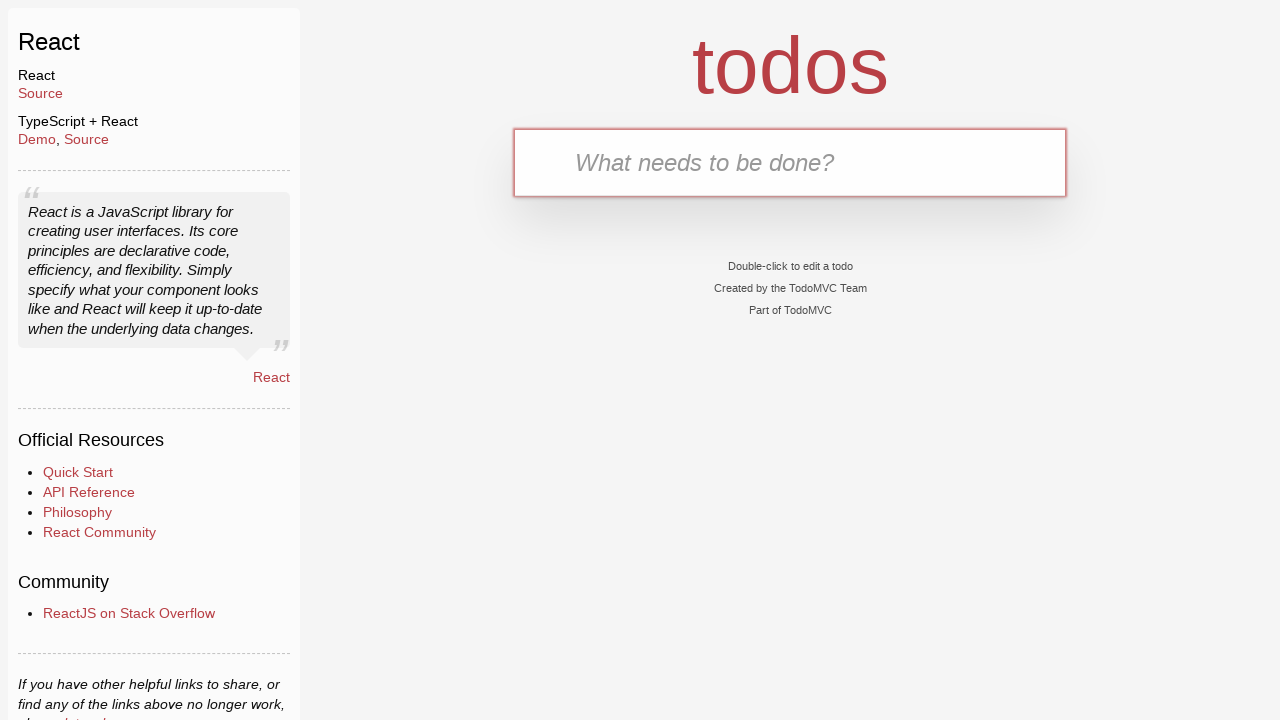

Typed 'Learn Python' in the input field
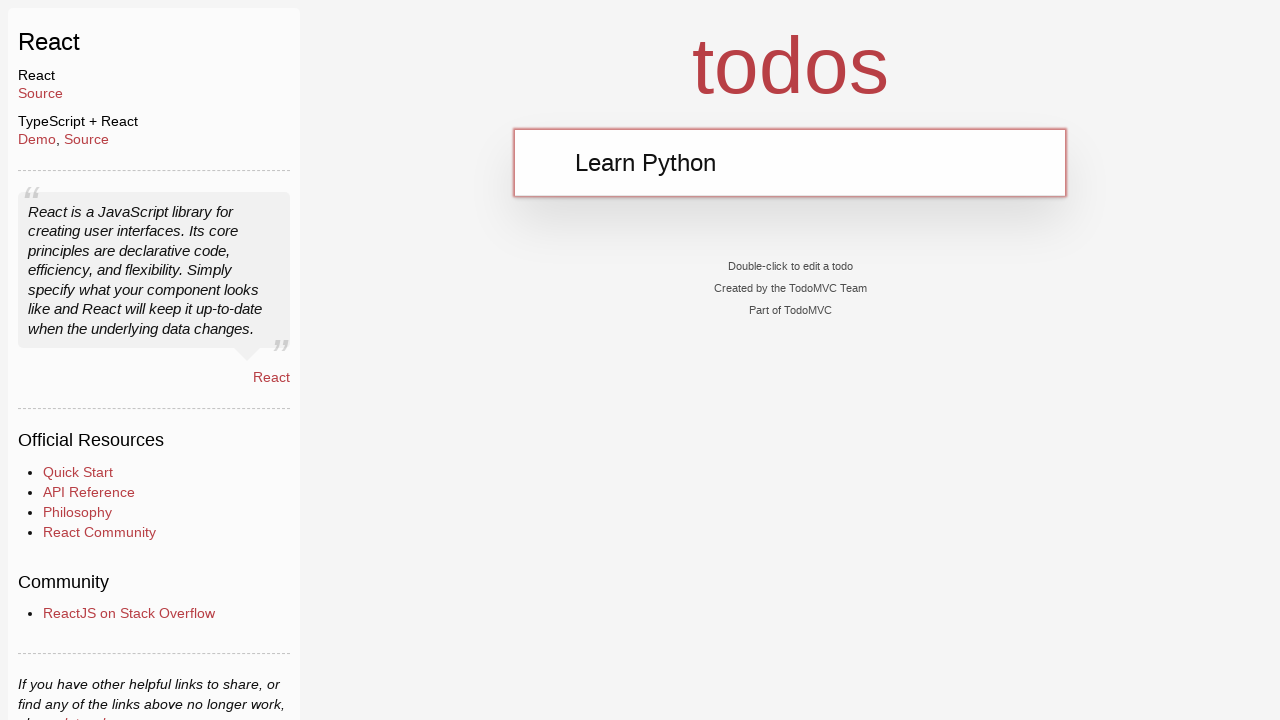

Pressed Enter to add 'Learn Python' todo item
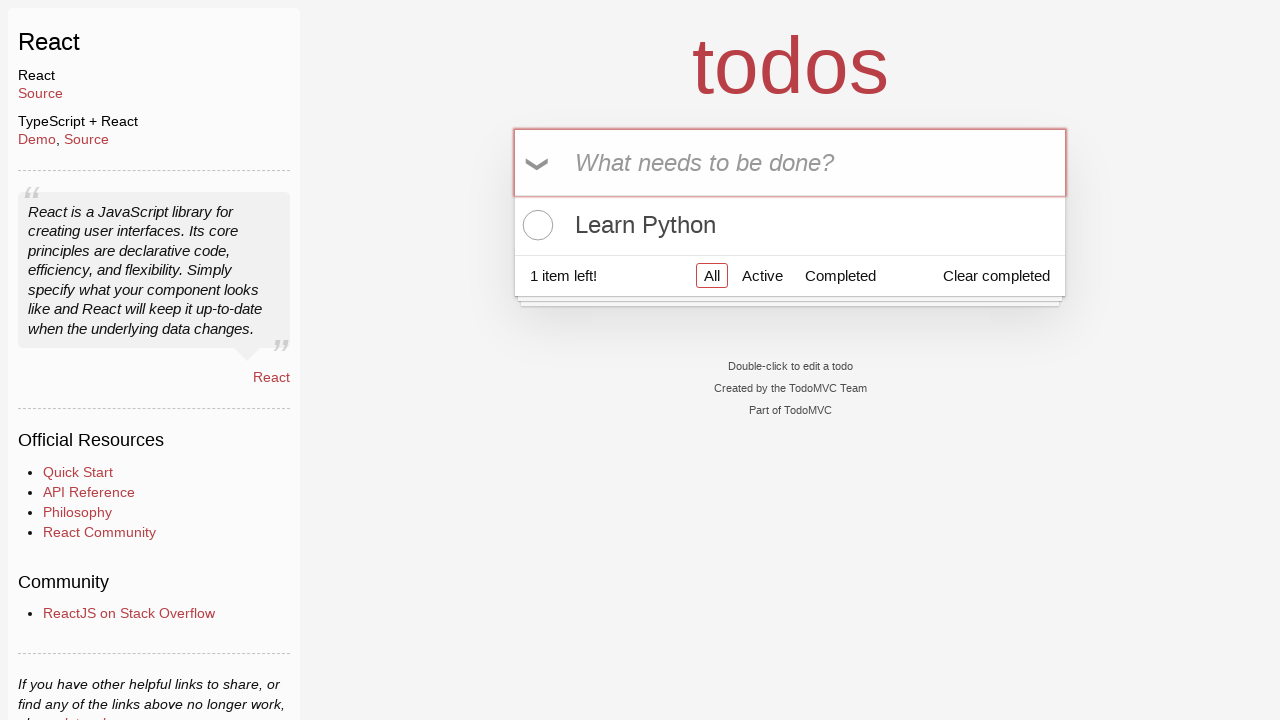

Clicked on the text input field again at (790, 162) on internal:testid=[data-testid="text-input"s]
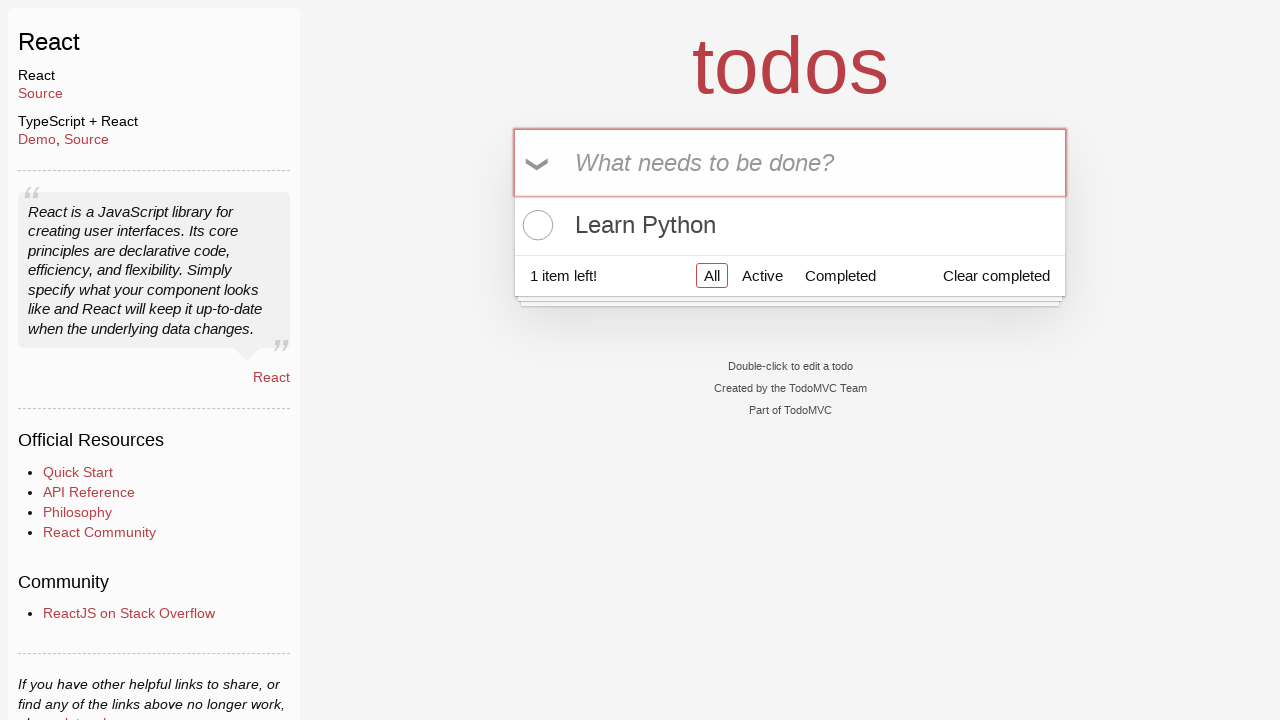

Typed 'Learn Rust' in the input field
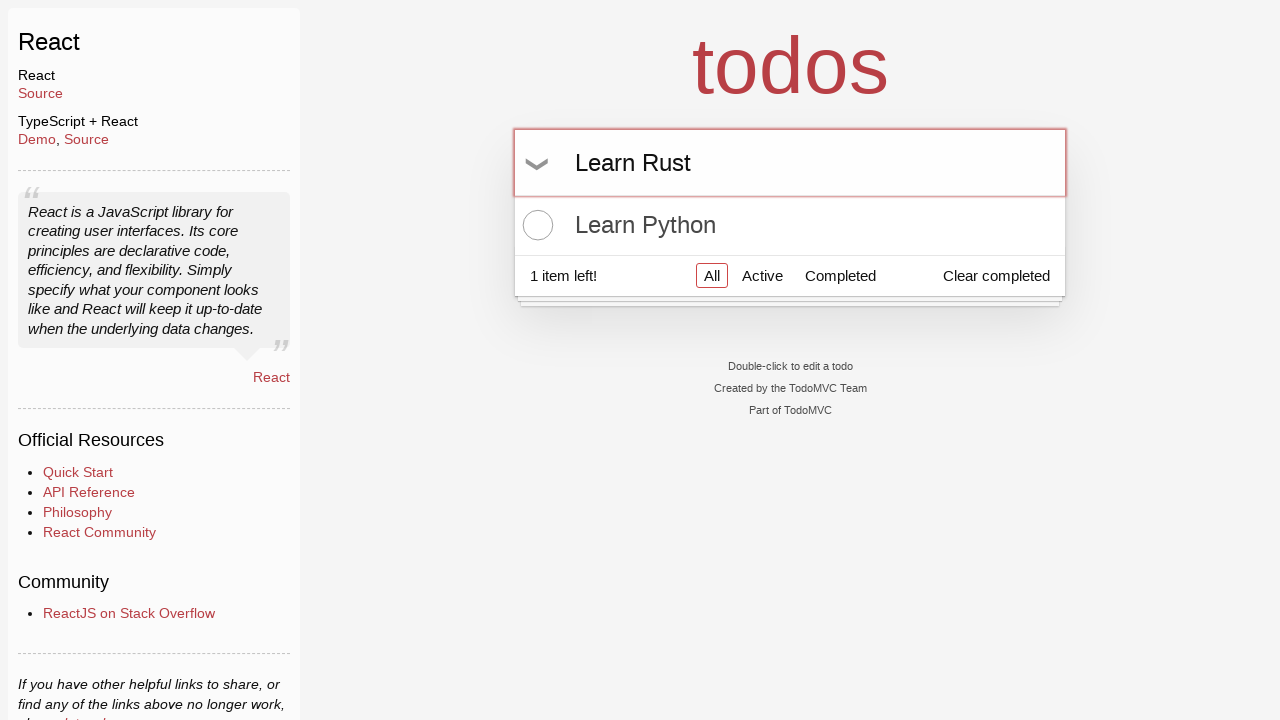

Pressed Enter to add 'Learn Rust' todo item
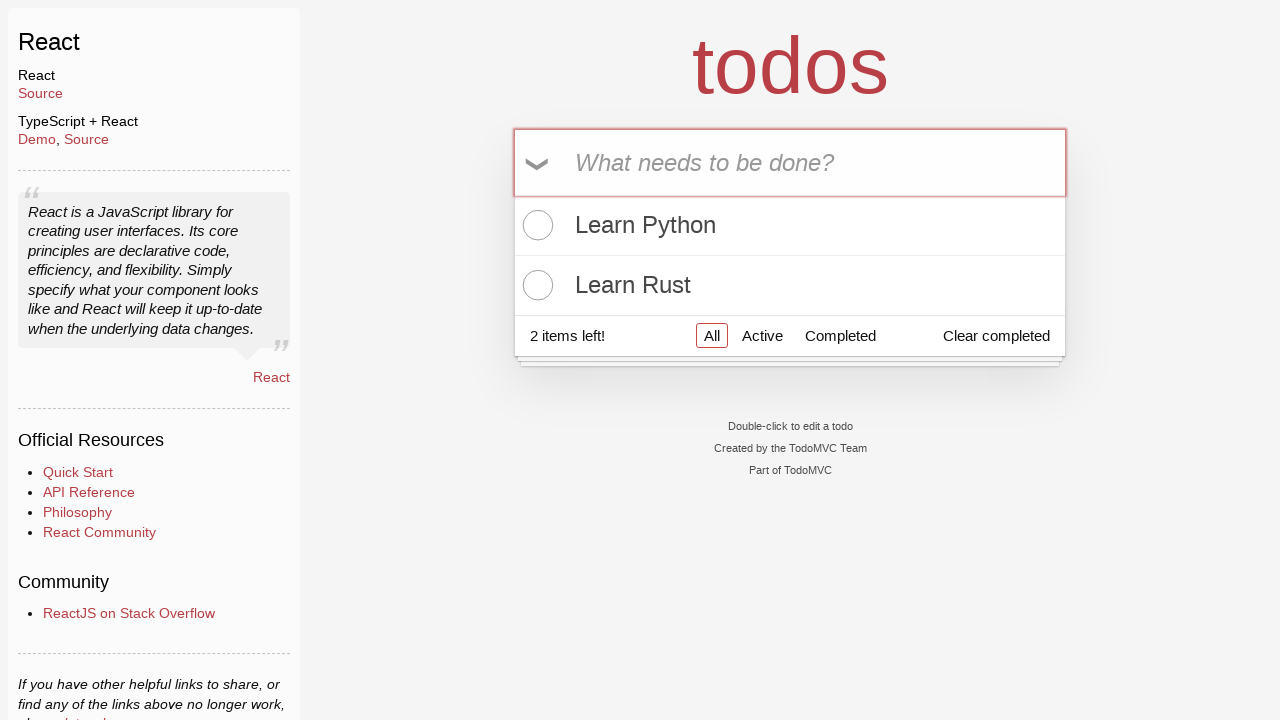

Clicked on the text input field again at (790, 162) on internal:testid=[data-testid="text-input"s]
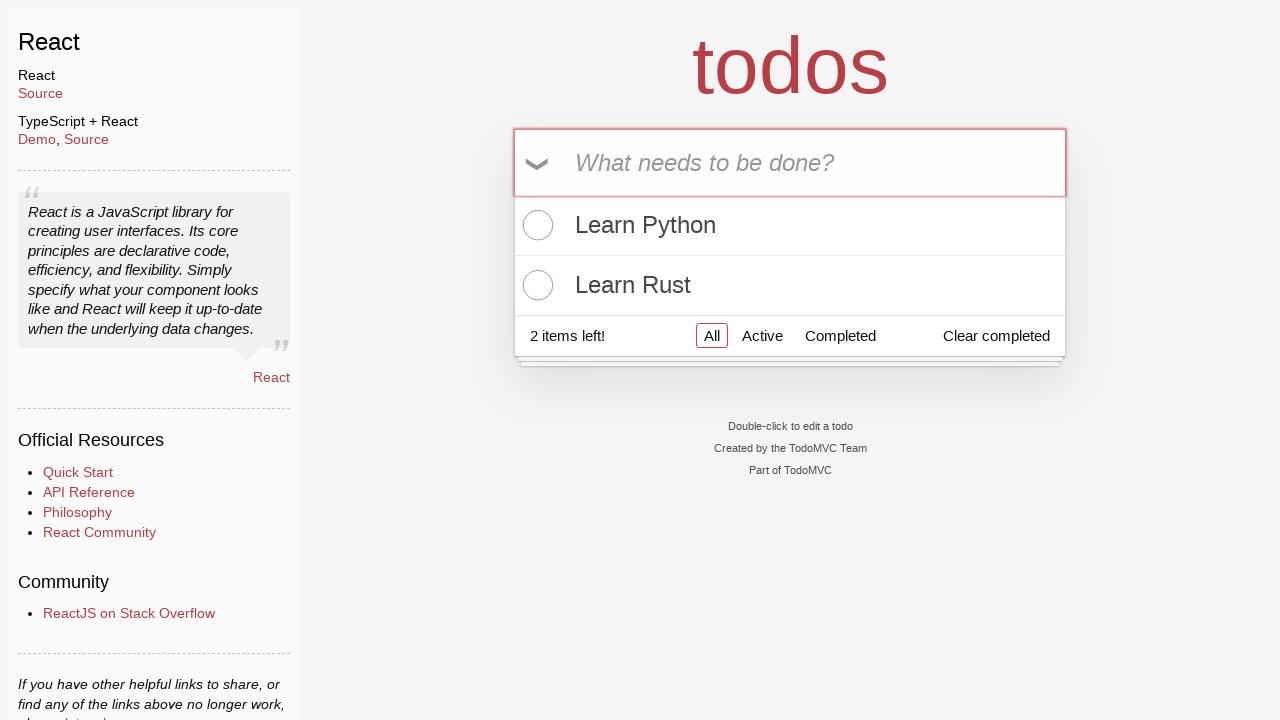

Typed 'Learn AI' in the input field
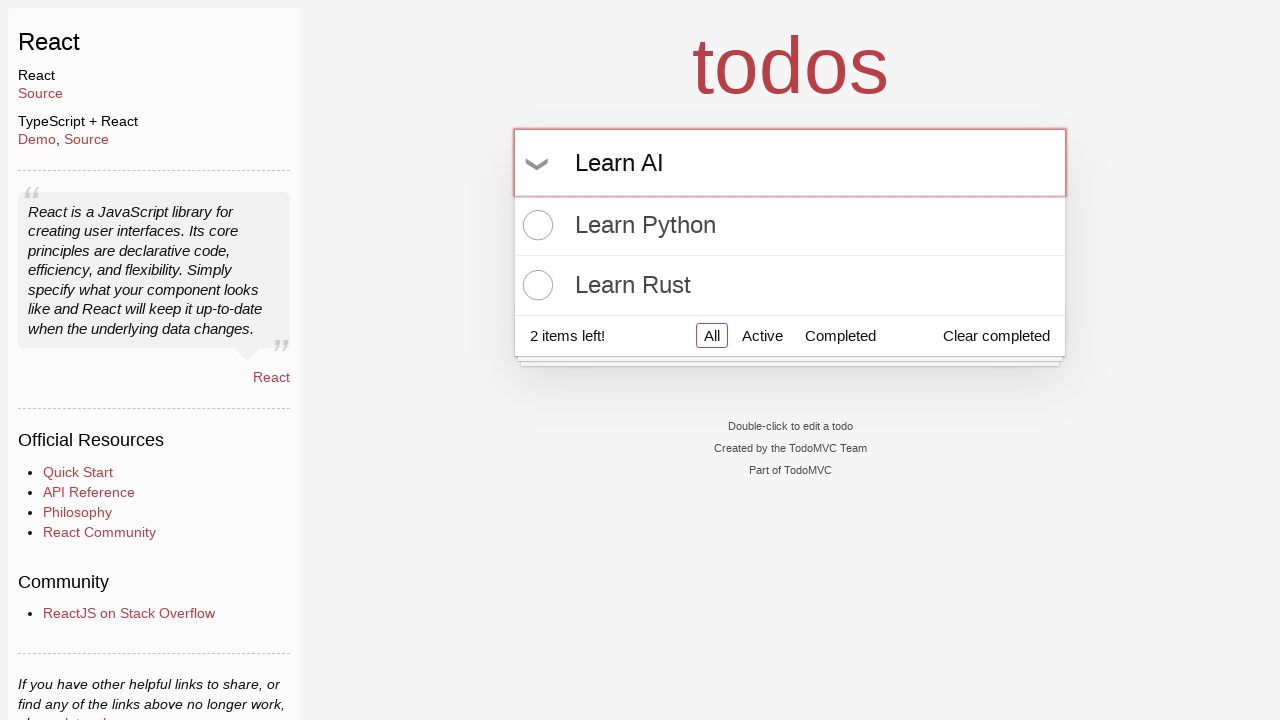

Pressed Enter to add 'Learn AI' todo item
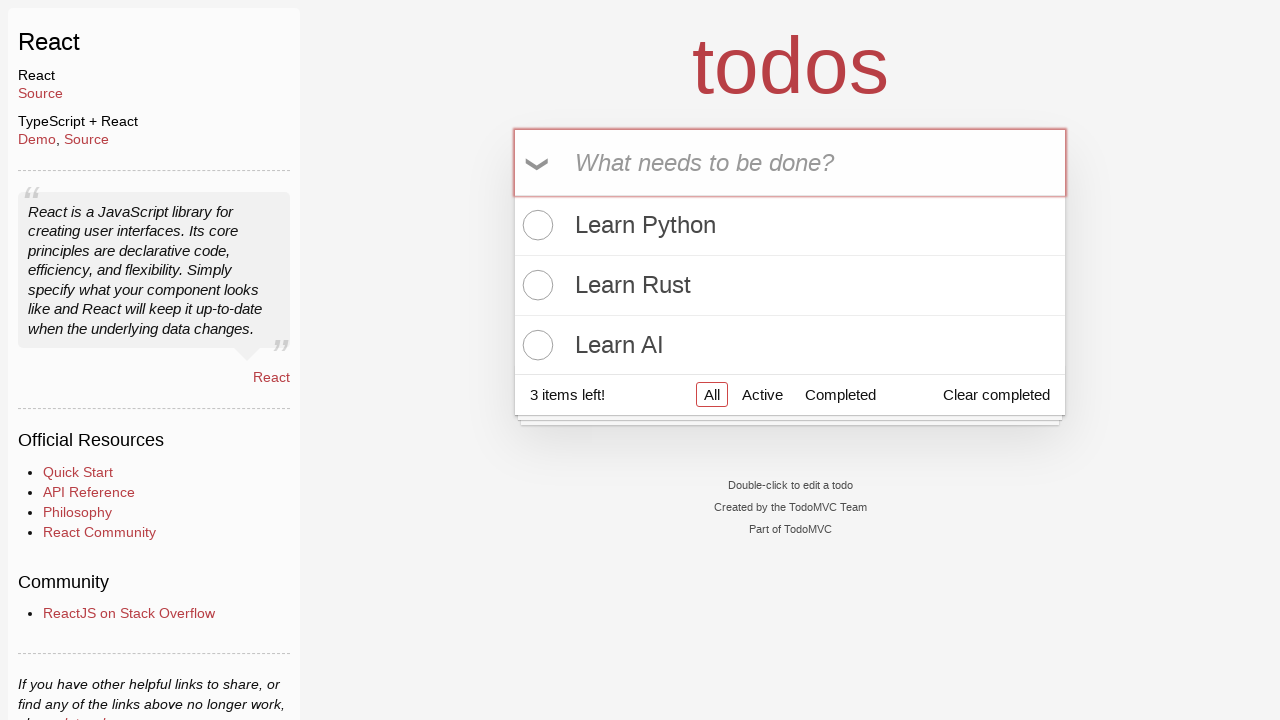

Hovered over the 'Learn Rust' todo item at (790, 285) on internal:text="Learn Rust"i
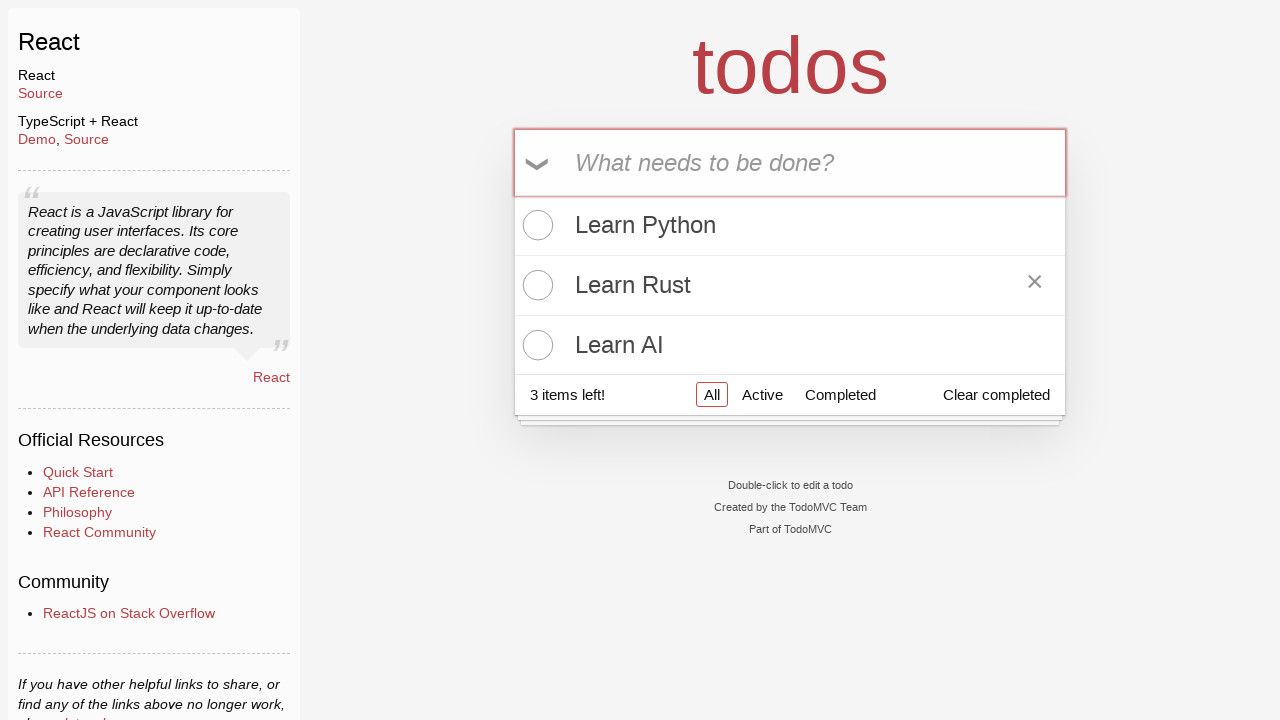

Typed 'Learn English' in the input field
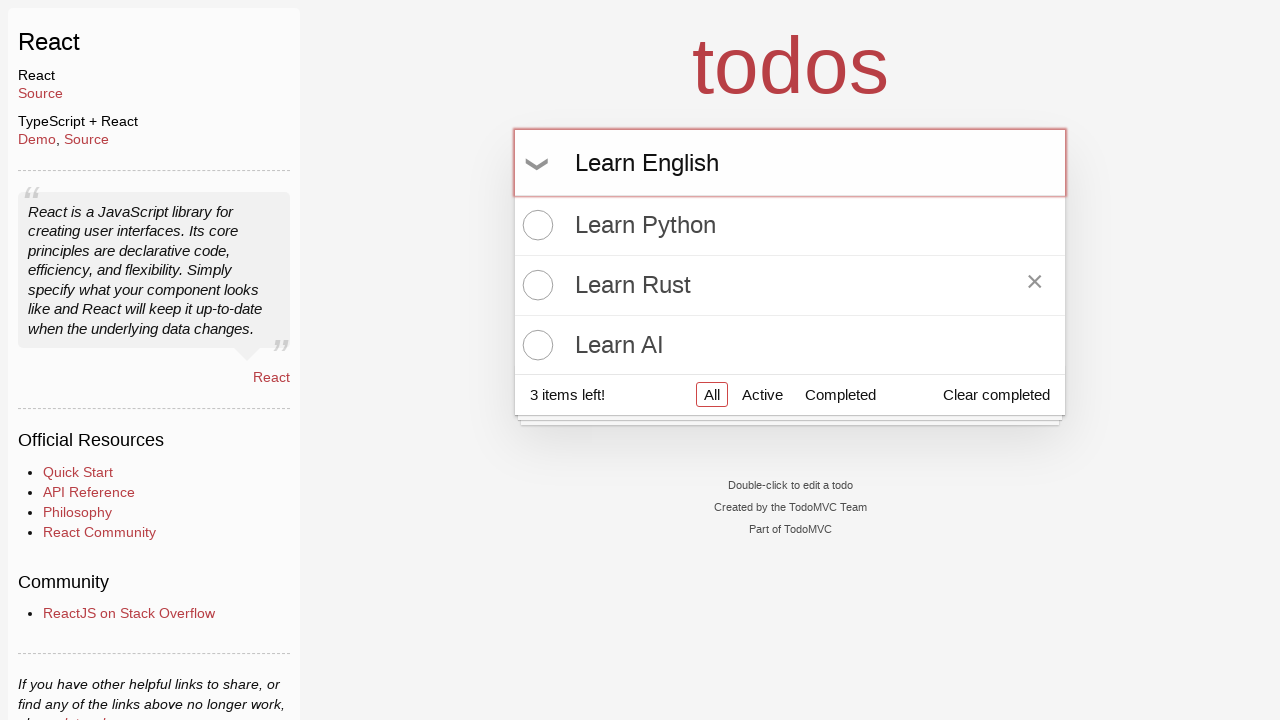

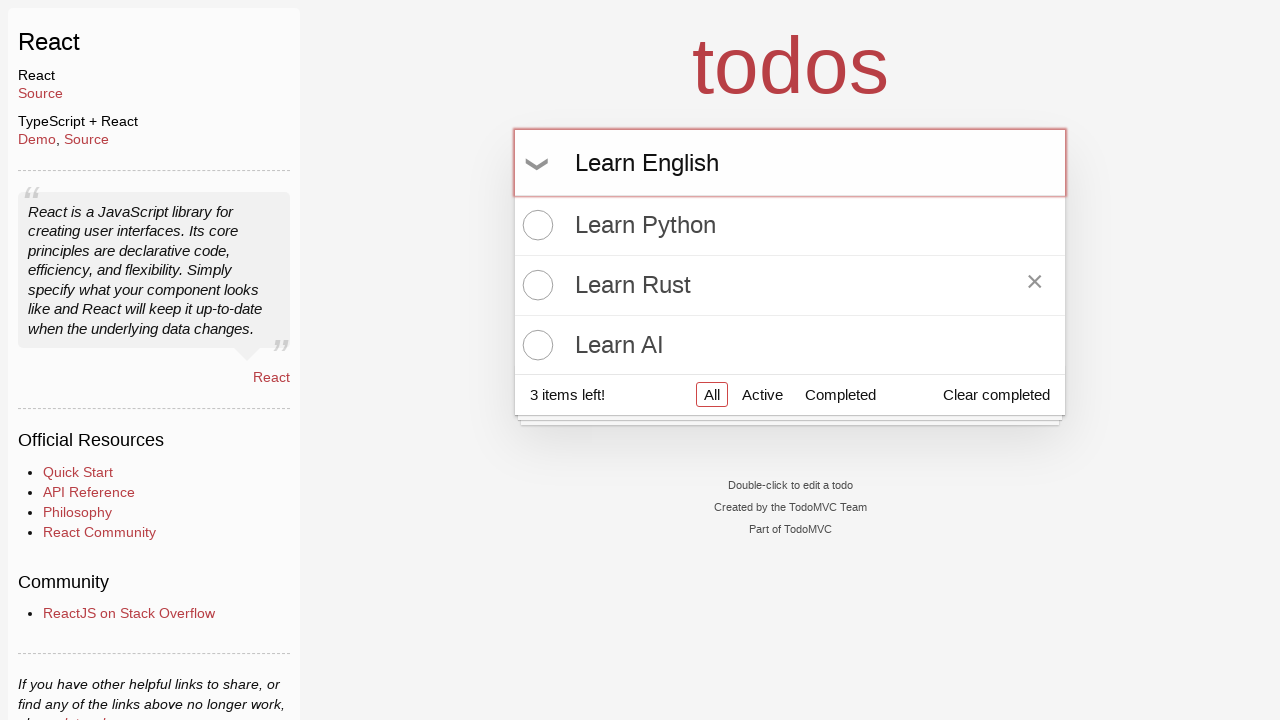